Tests a registration form by filling in all required fields (first name, last name, username, email, password, phone, gender, date of birth, department, job title, programming language) with randomly generated data and verifying the success message appears after submission.

Starting URL: https://practice.cydeo.com/registration_form

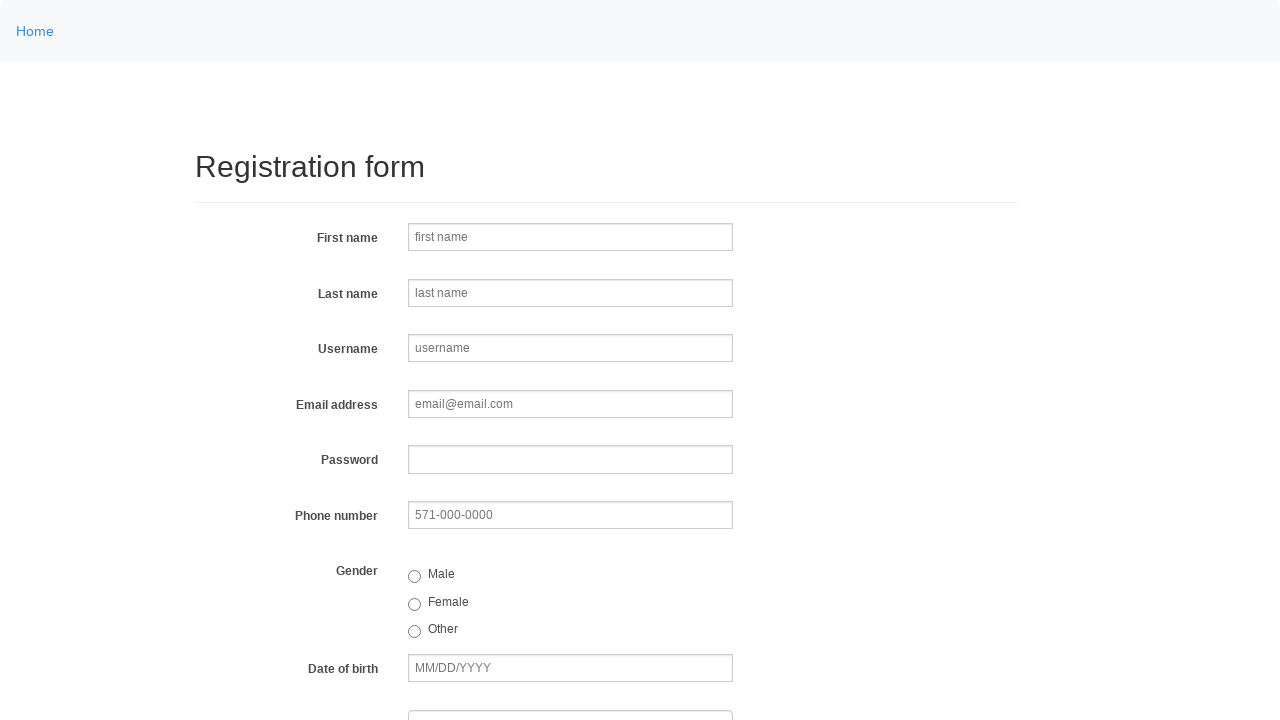

Filled first name field with 'Michael' on [name='firstname']
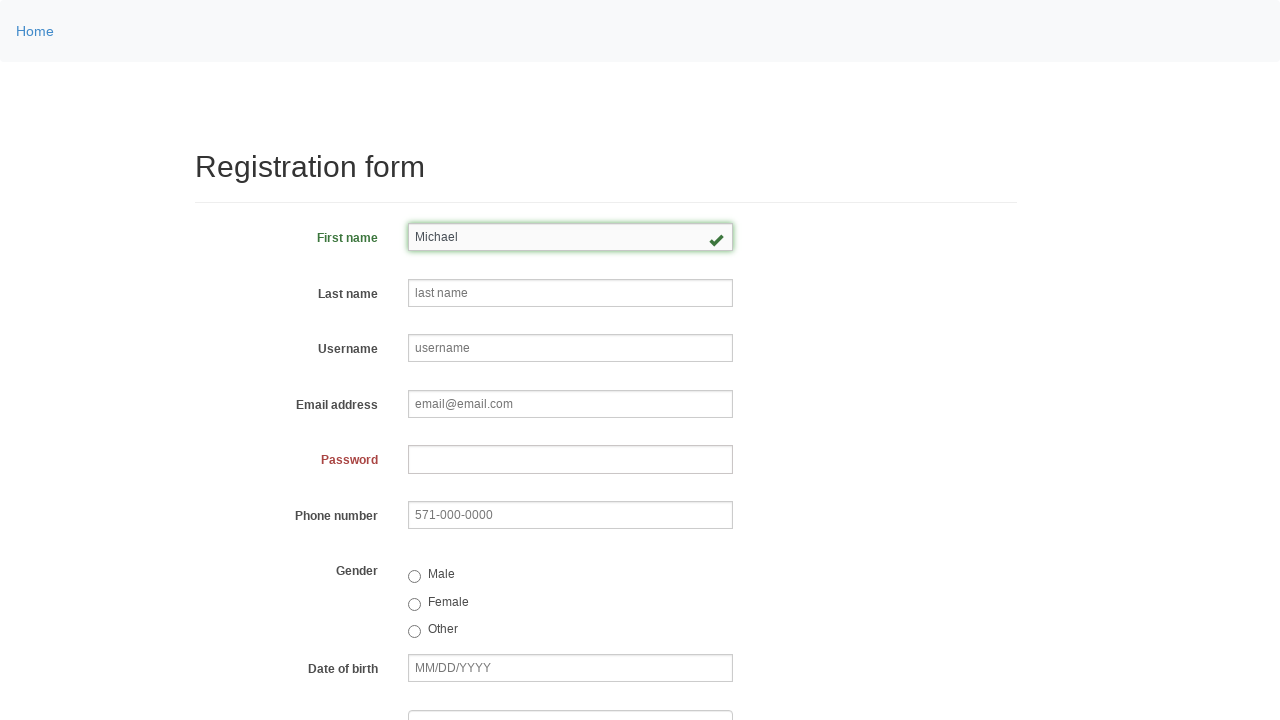

Filled last name field with 'Thompson' on [name='lastname']
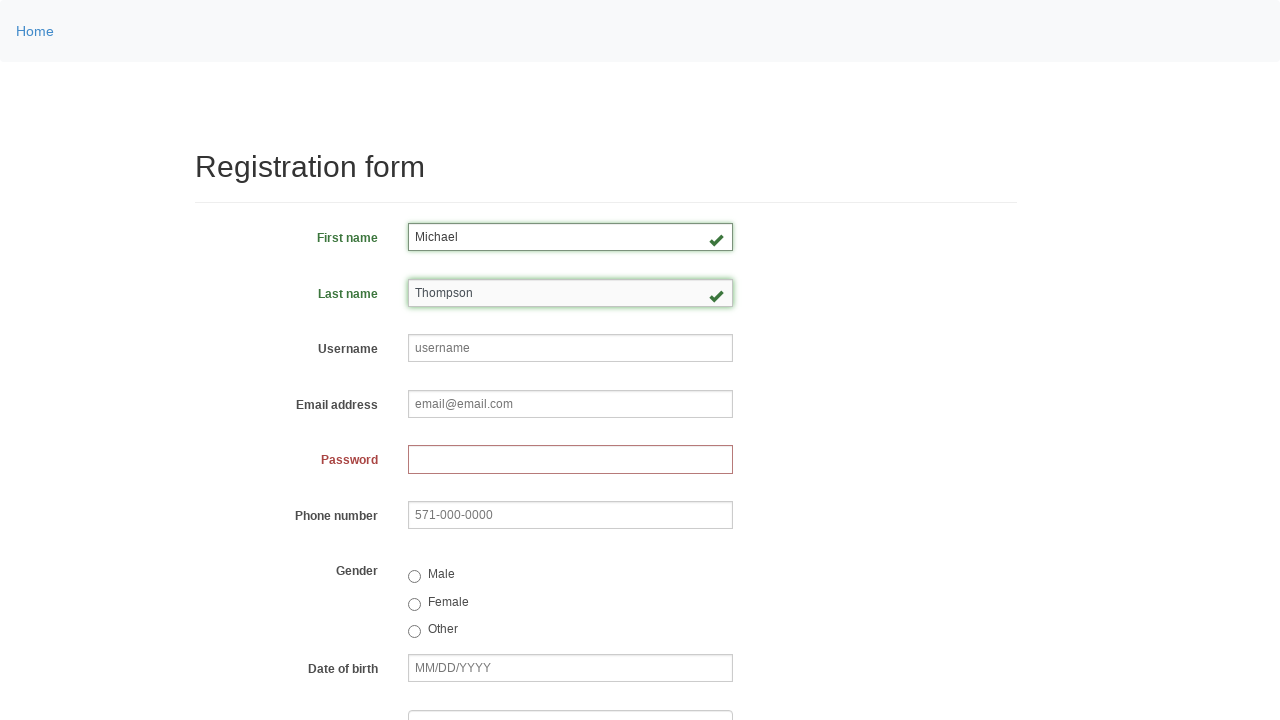

Filled username field with 'mthompson42' on [name='username']
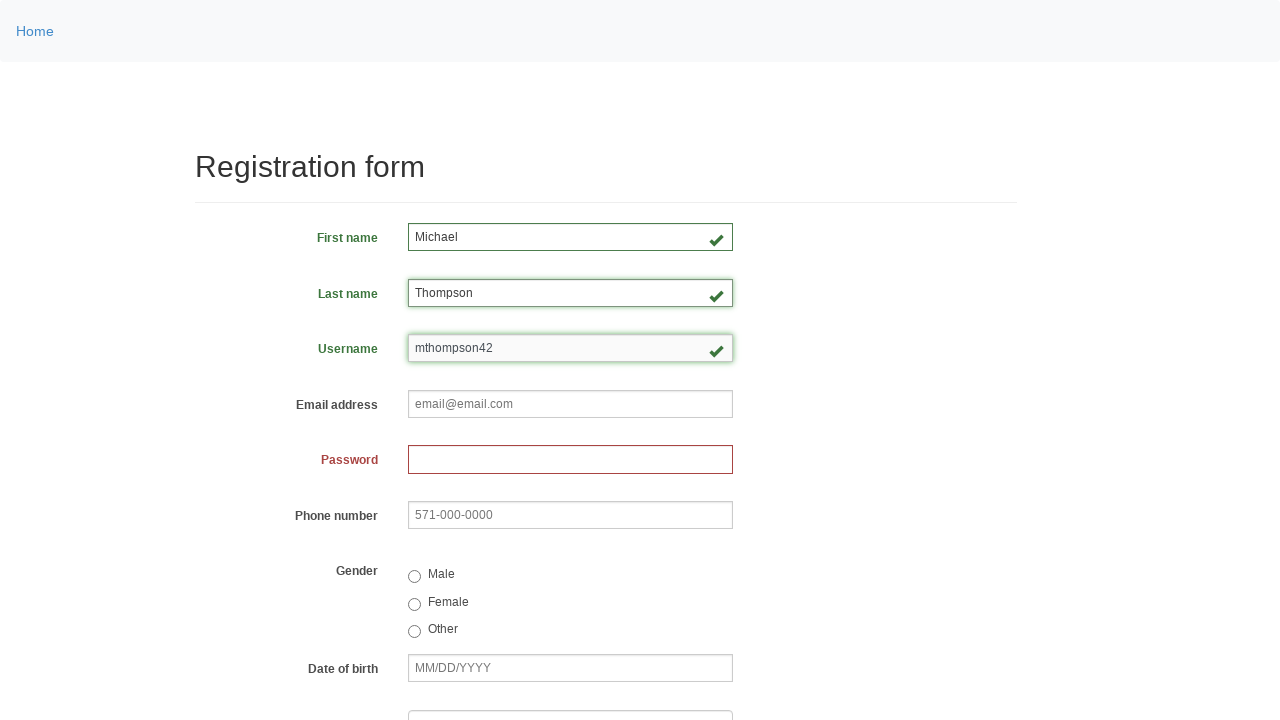

Filled email field with 'michael.thompson@testmail.com' on [name='email']
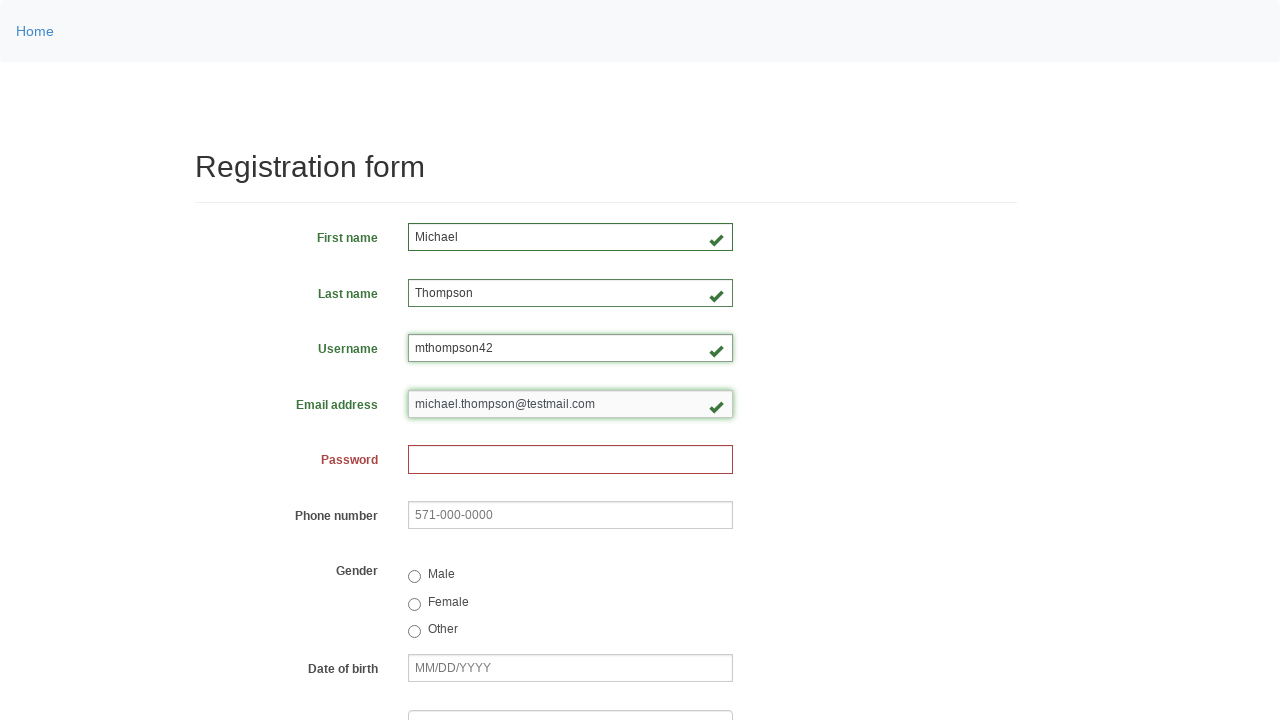

Filled password field with 'SecurePass789!' on [name='password']
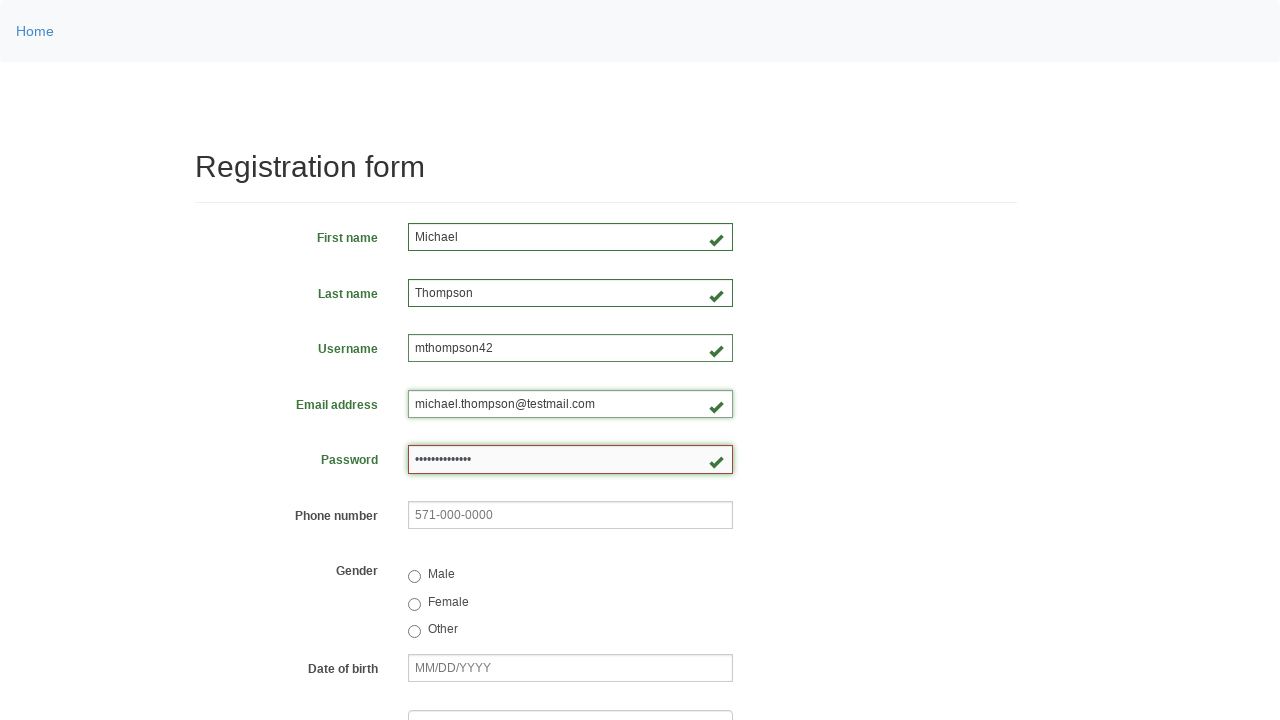

Filled phone number field with '571-234-5678' on [name='phone']
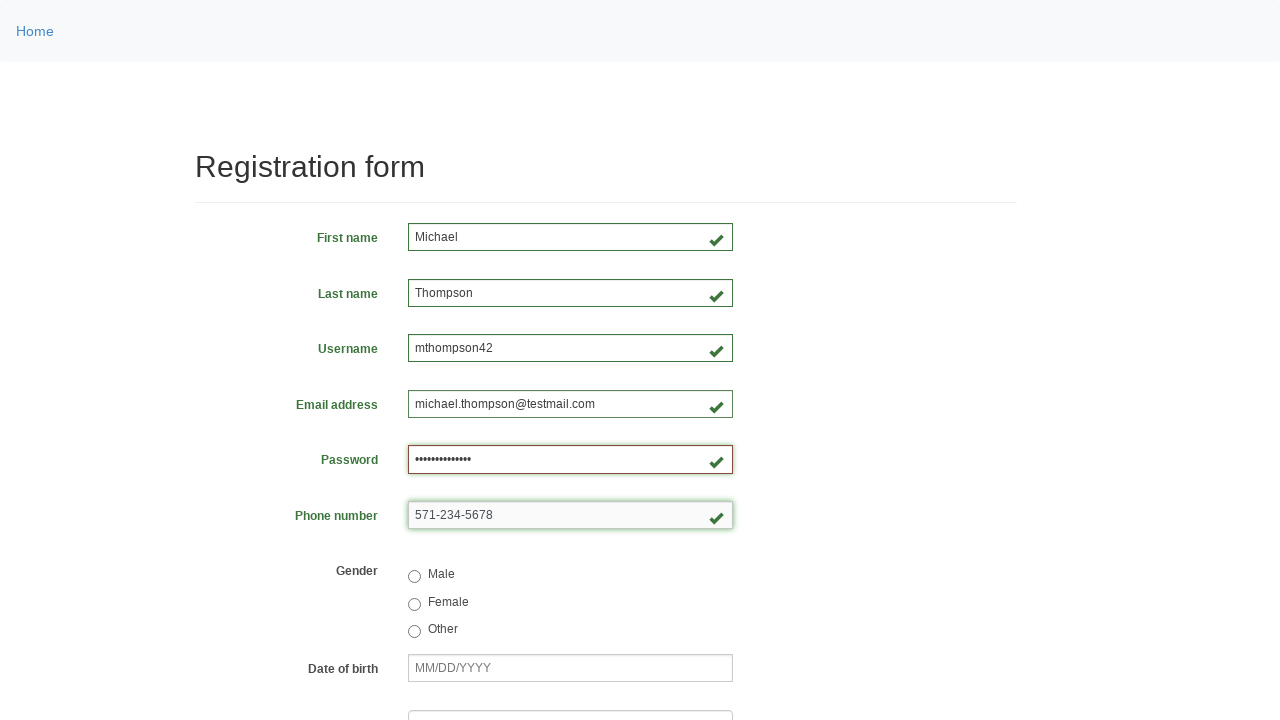

Selected gender radio button at index 1 at (414, 604) on [type='radio'] >> nth=1
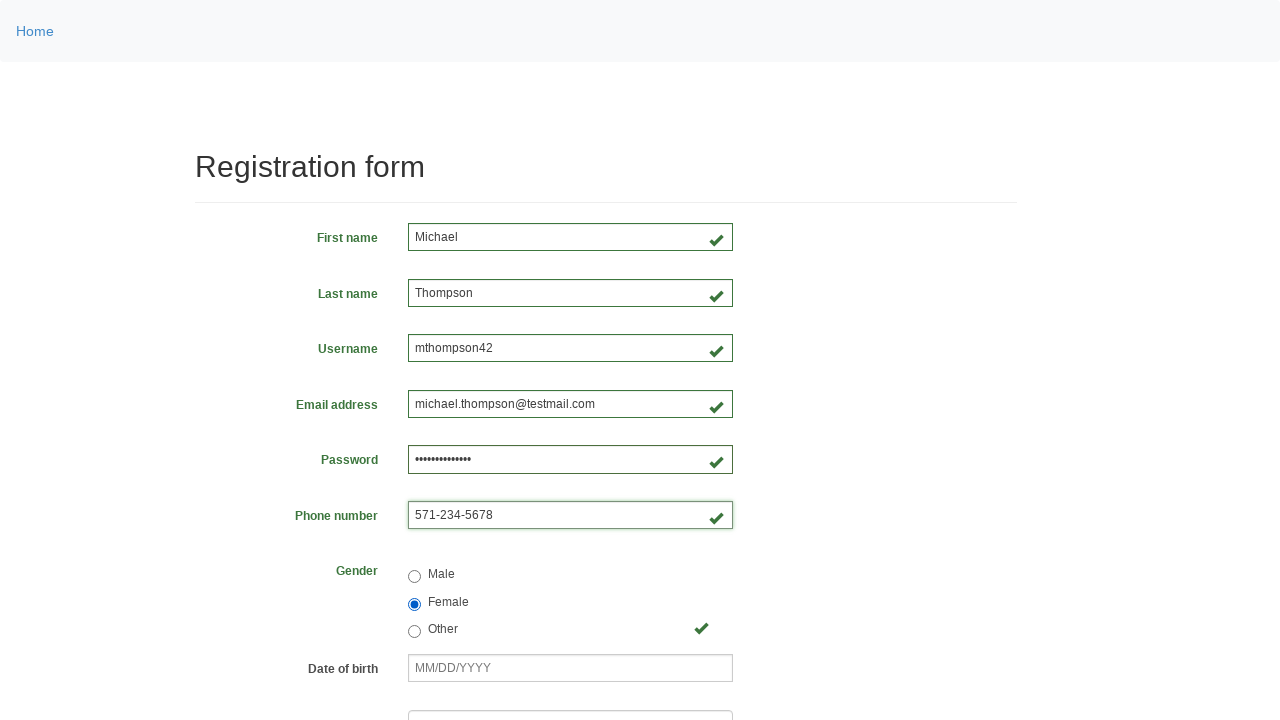

Filled date of birth field with '05/15/1992' on [name='birthday']
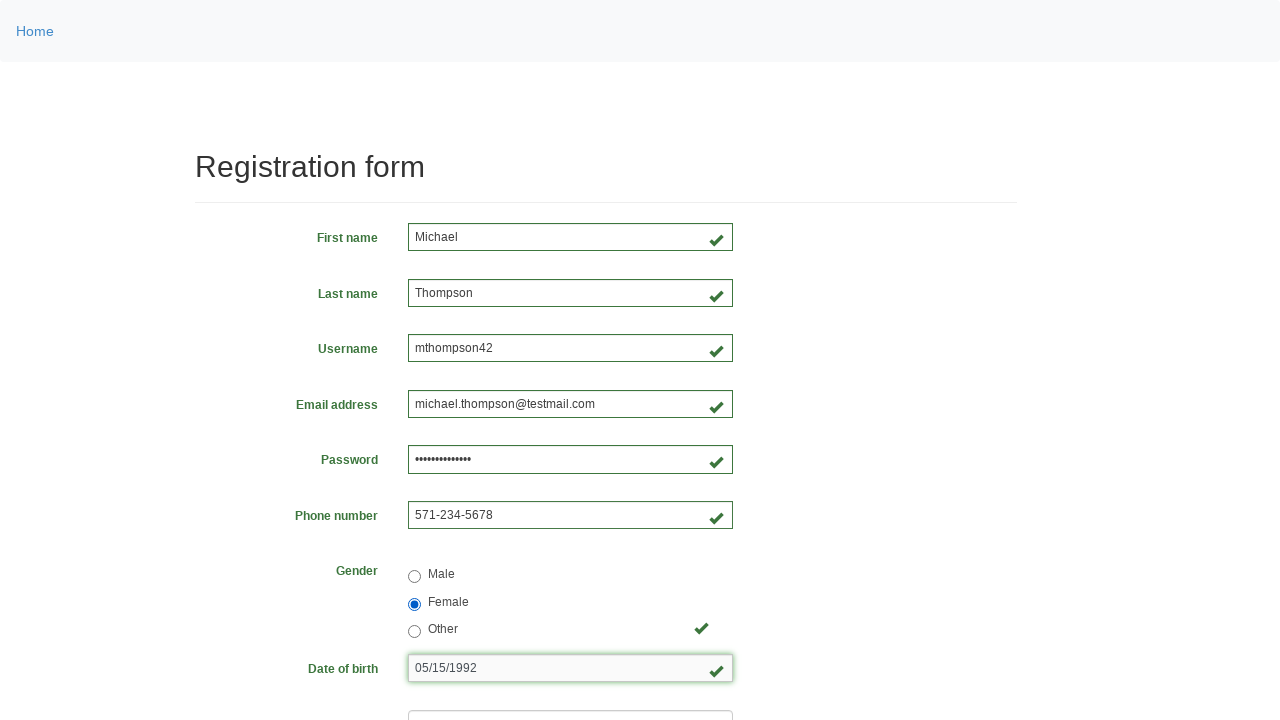

Selected department dropdown option at index 5 on xpath=//select[@name='department']
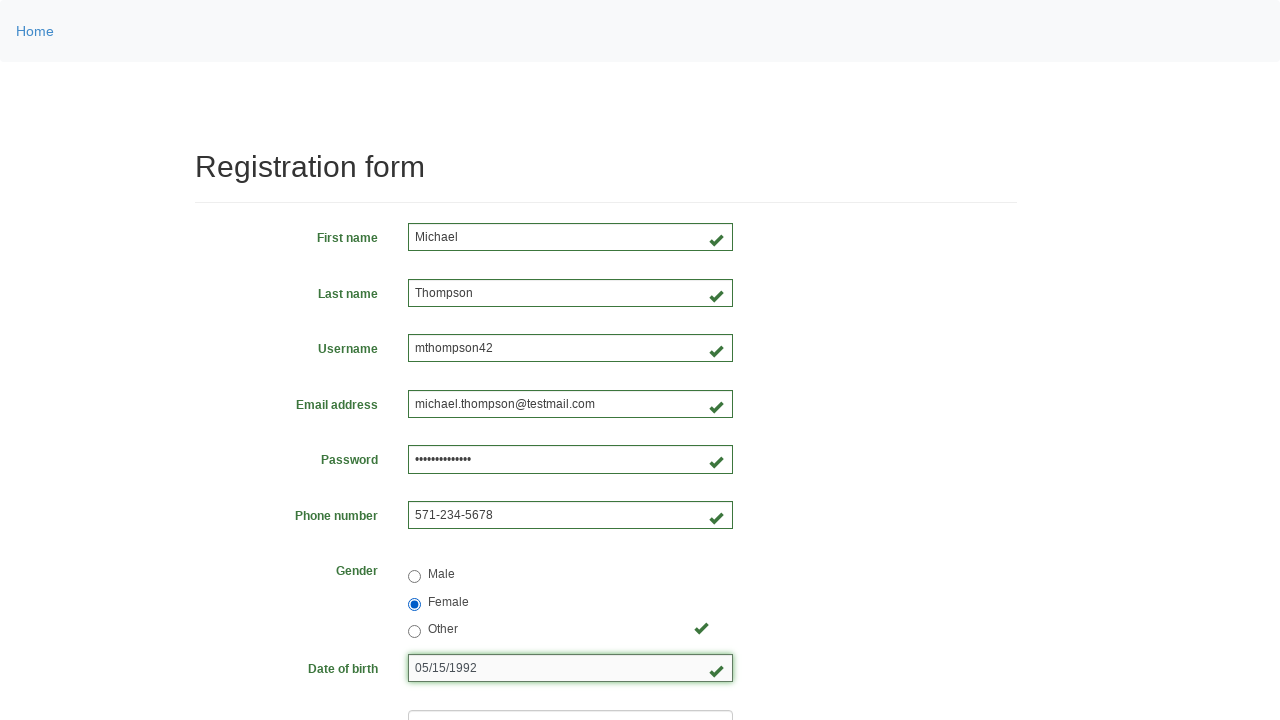

Selected job title dropdown option at index 3 on xpath=//select[@name='job_title']
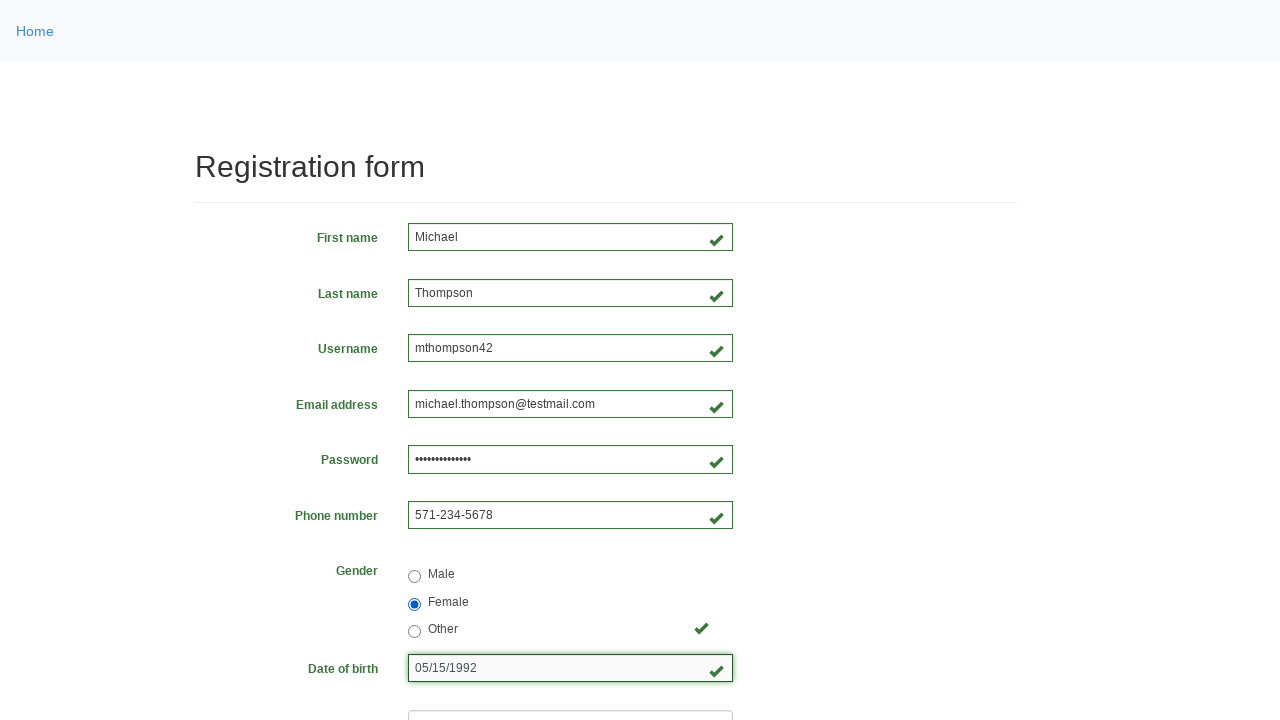

Checked programming language checkbox at index 0 at (414, 468) on [type='checkbox'] >> nth=0
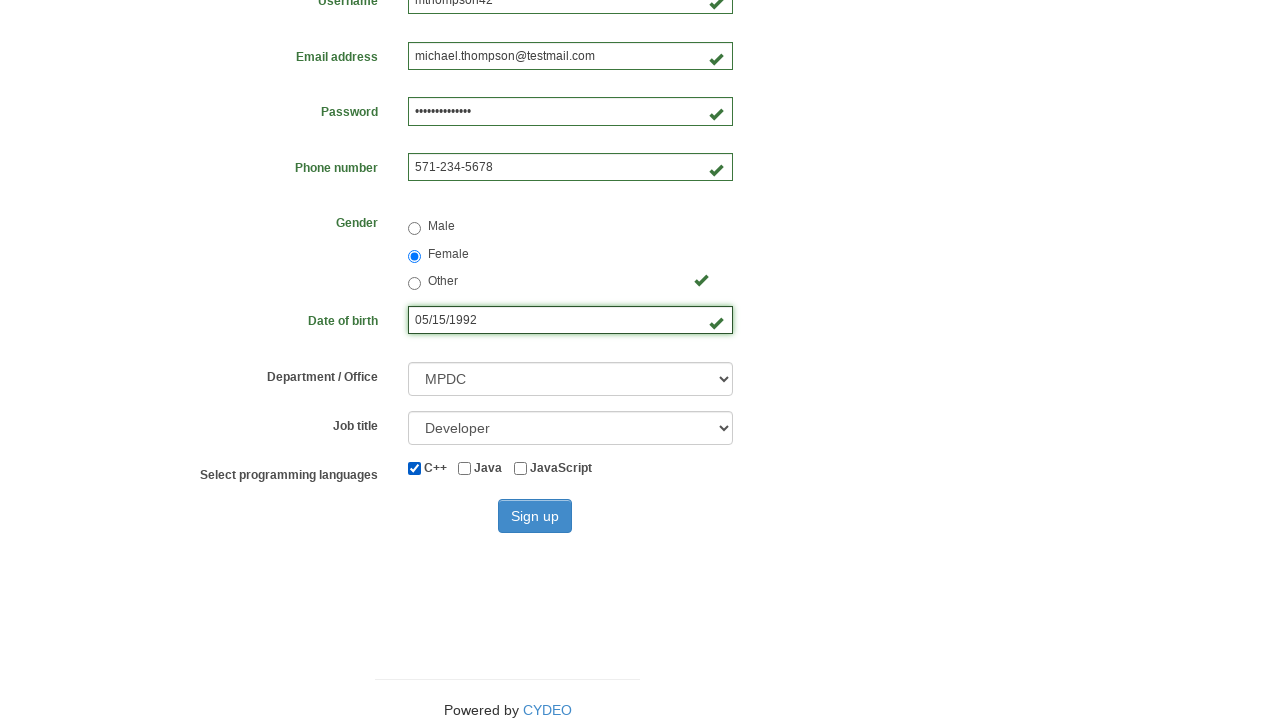

Clicked sign up button at (535, 516) on #wooden_spoon
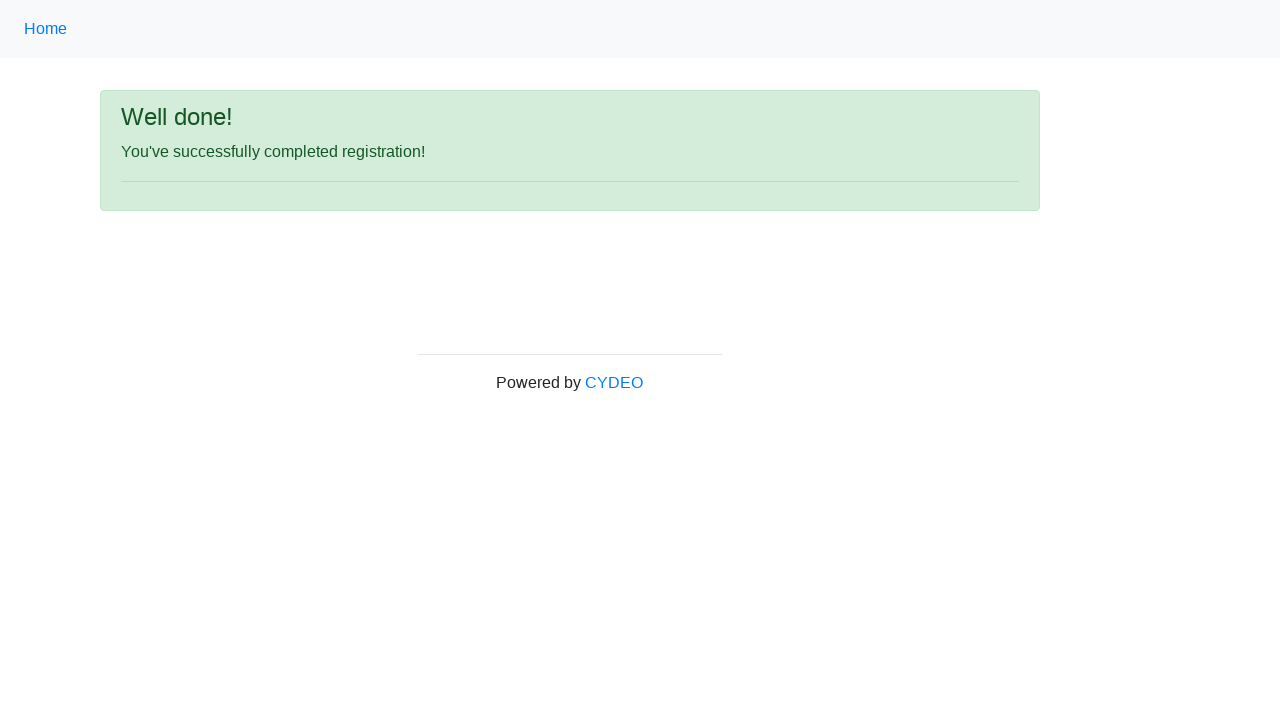

Retrieved success message text
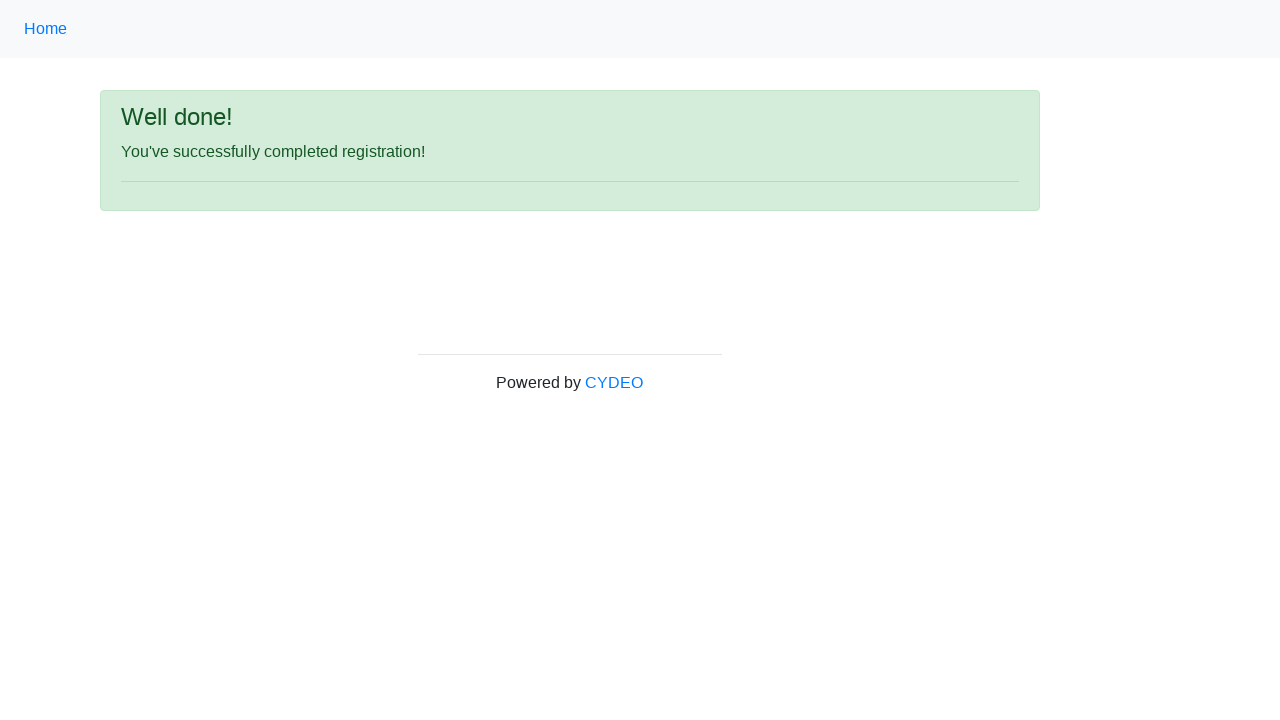

Verified success message: 'You've successfully completed registration!'
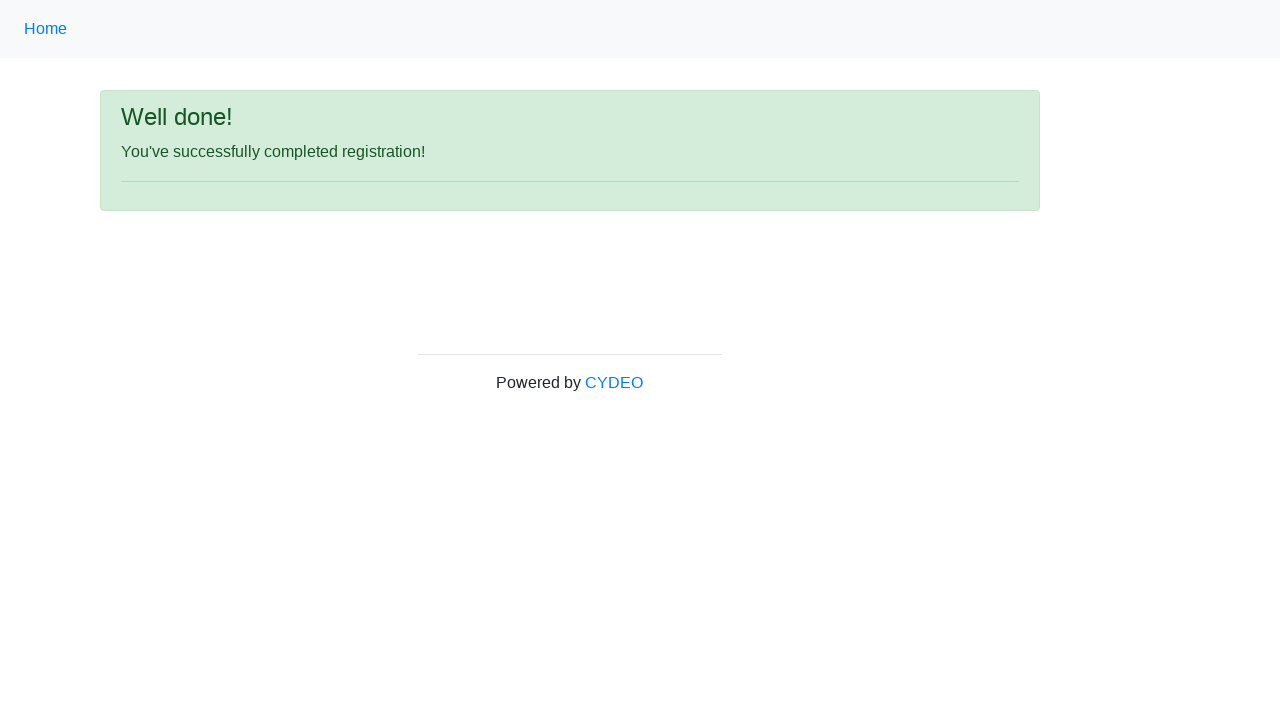

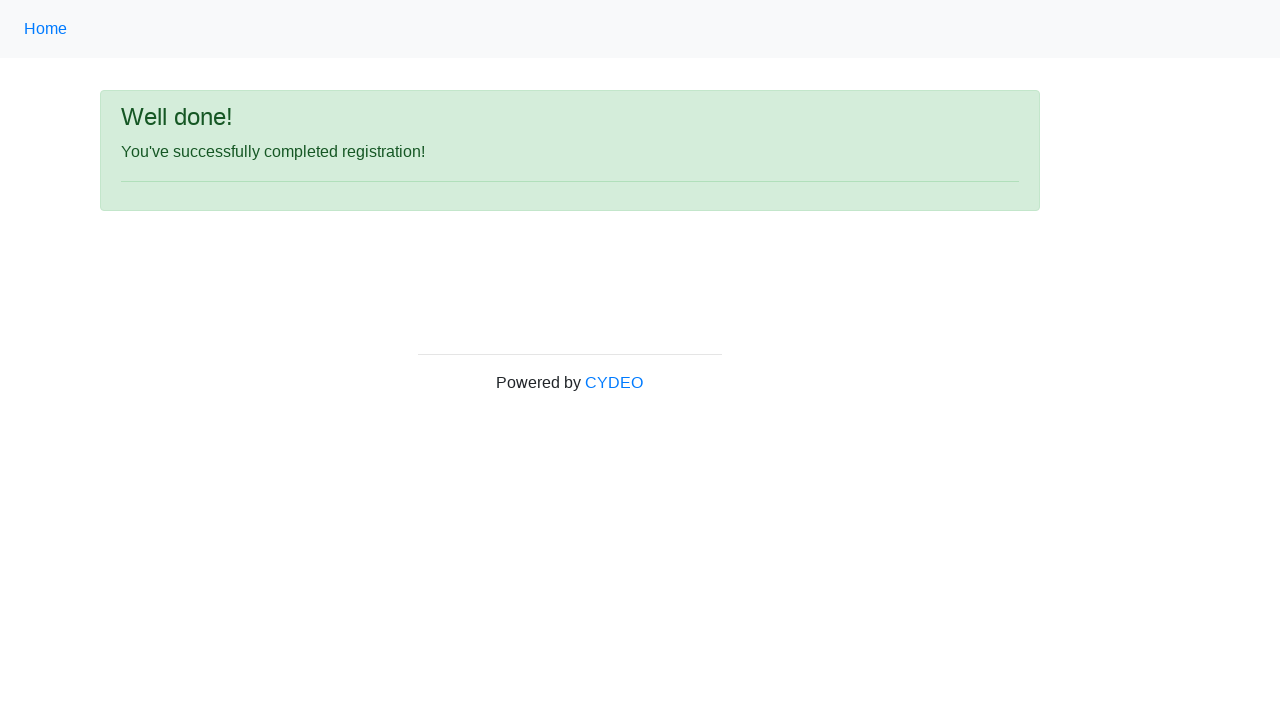